Tests a sample todo application by checking off two existing items, adding a new todo item with the text "New Item", and clicking the add button

Starting URL: https://lambdatest.github.io/sample-todo-app/

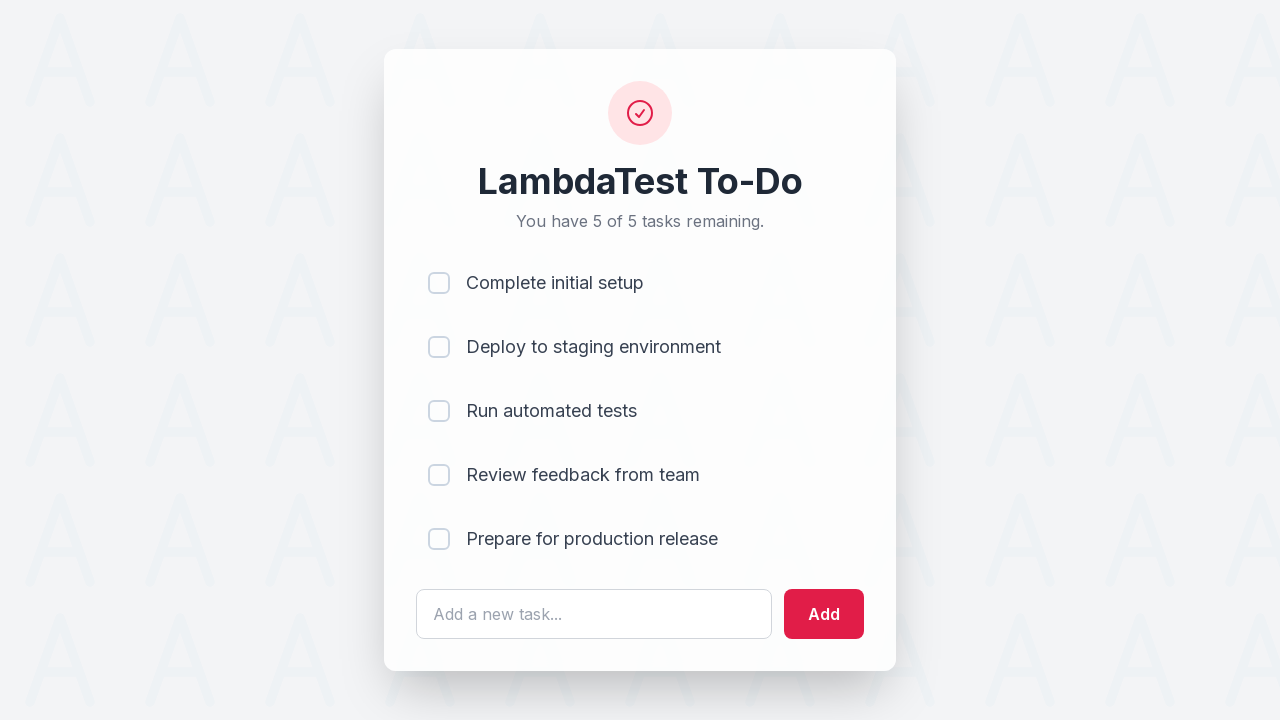

Clicked first todo item to mark it complete at (439, 283) on [name='li1']
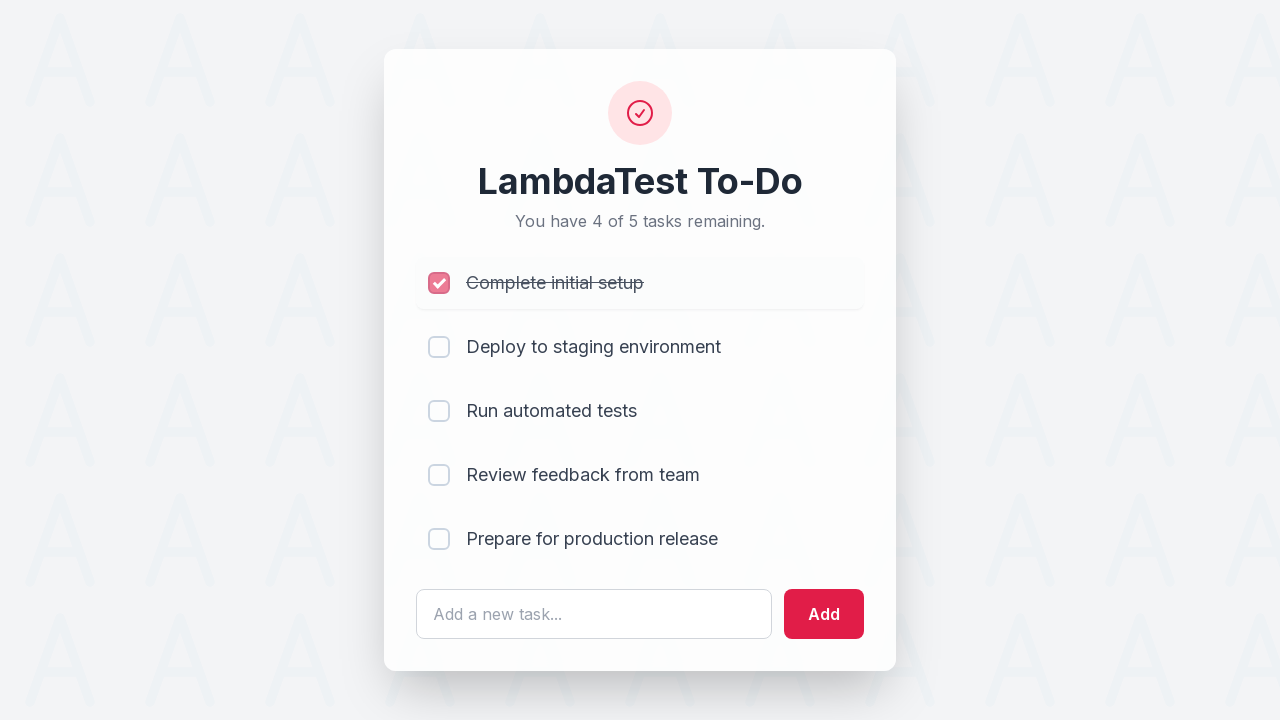

Clicked second todo item to mark it complete at (439, 347) on [name='li2']
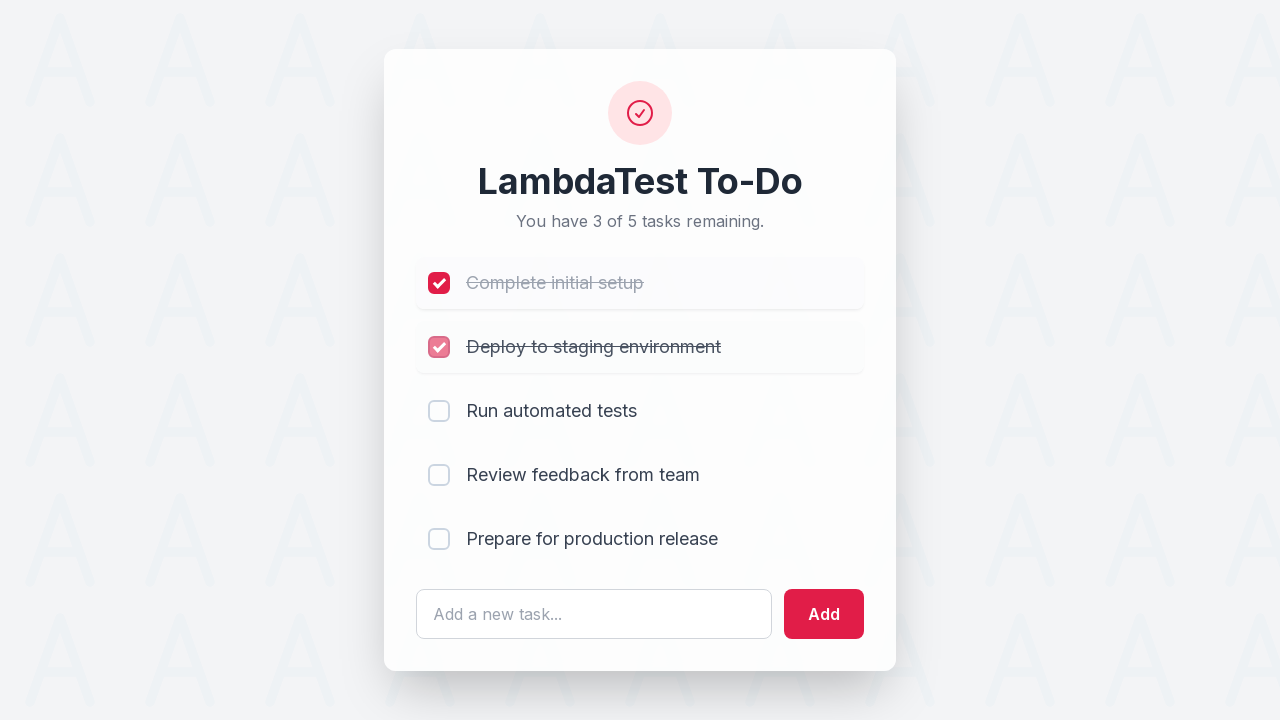

Entered 'New Item' in the todo input field on #sampletodotext
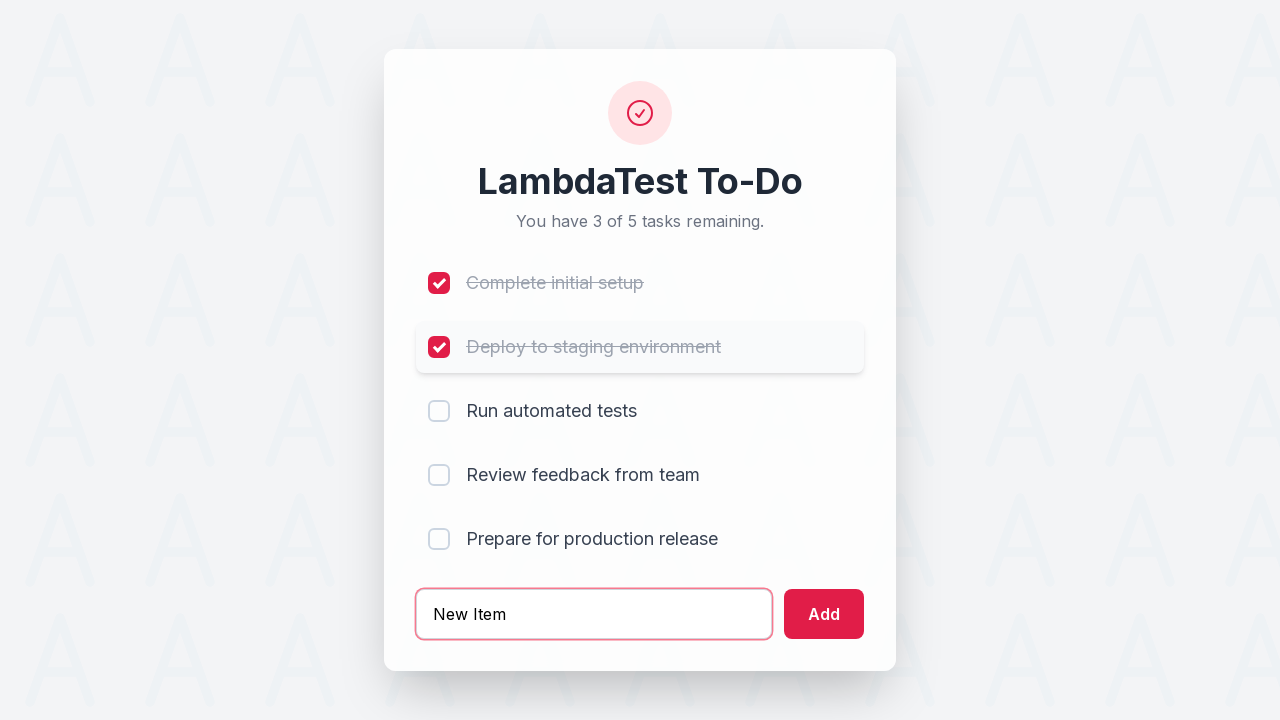

Clicked the add button to create the new todo item at (824, 614) on #addbutton
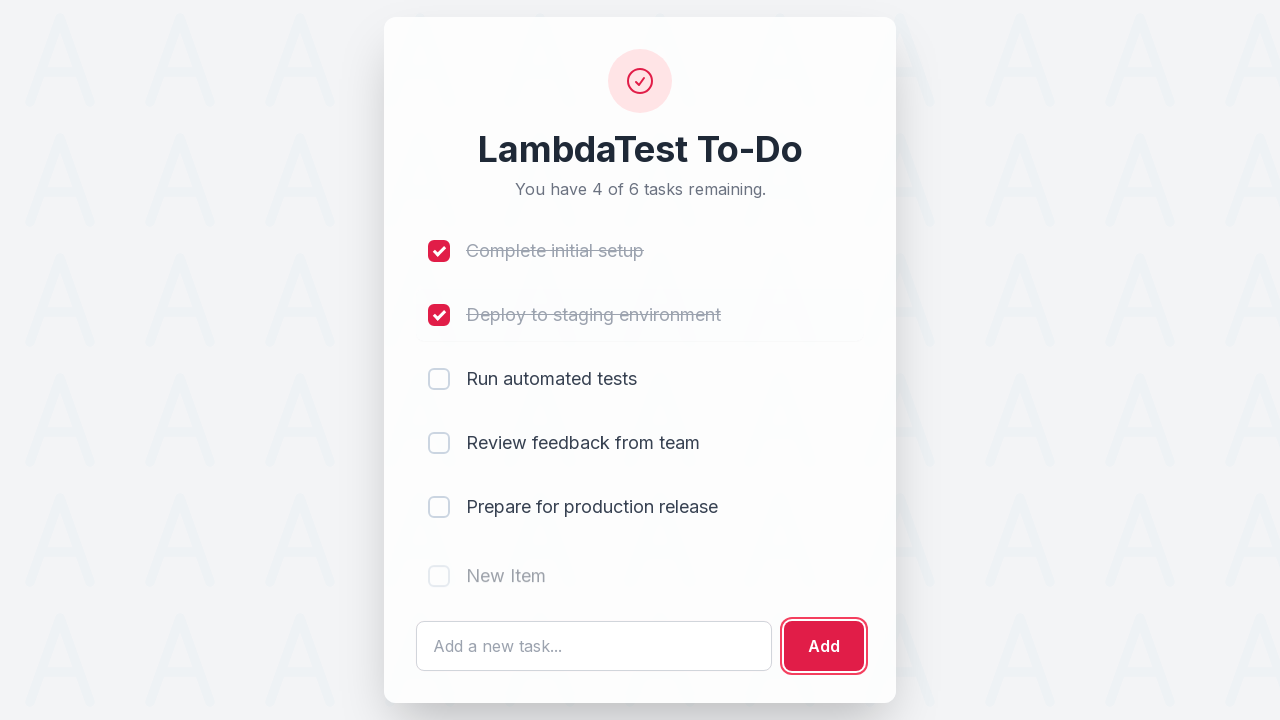

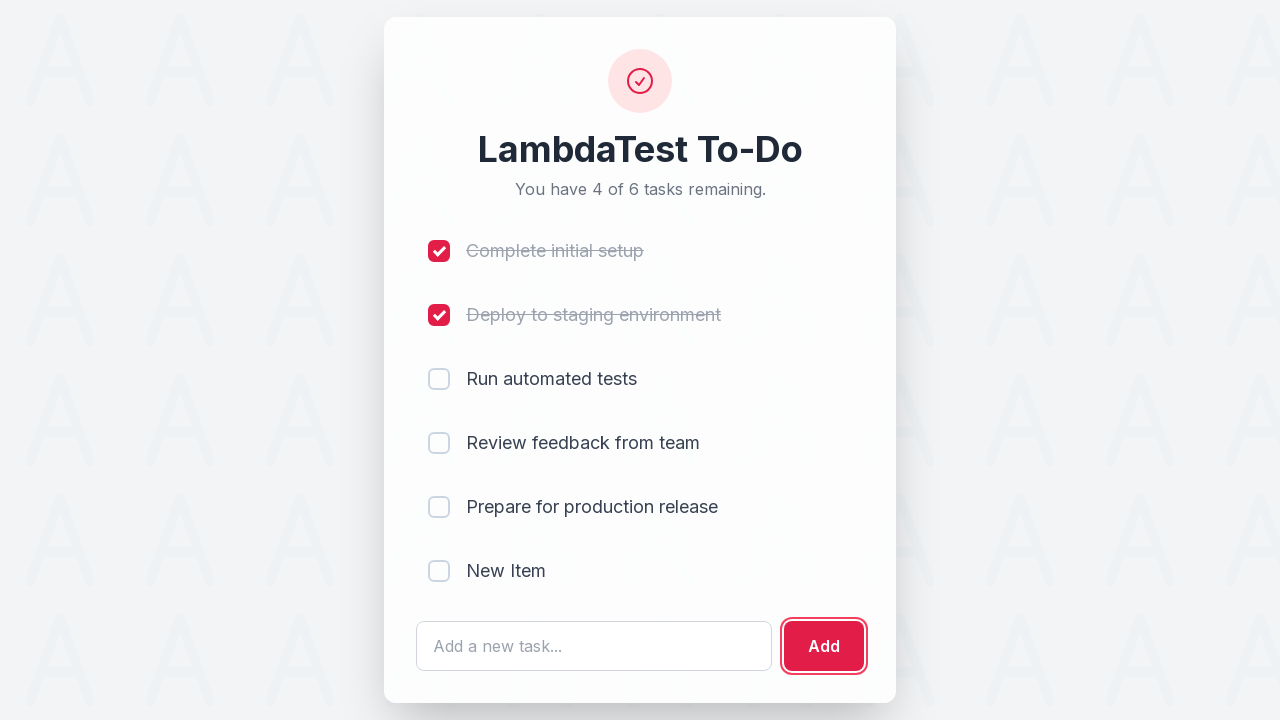